Tests dropdown selection functionality by selecting options from a state dropdown using different methods (by visible text, by value, and by index), then verifies the final selected option is California.

Starting URL: https://practice.cydeo.com/dropdown

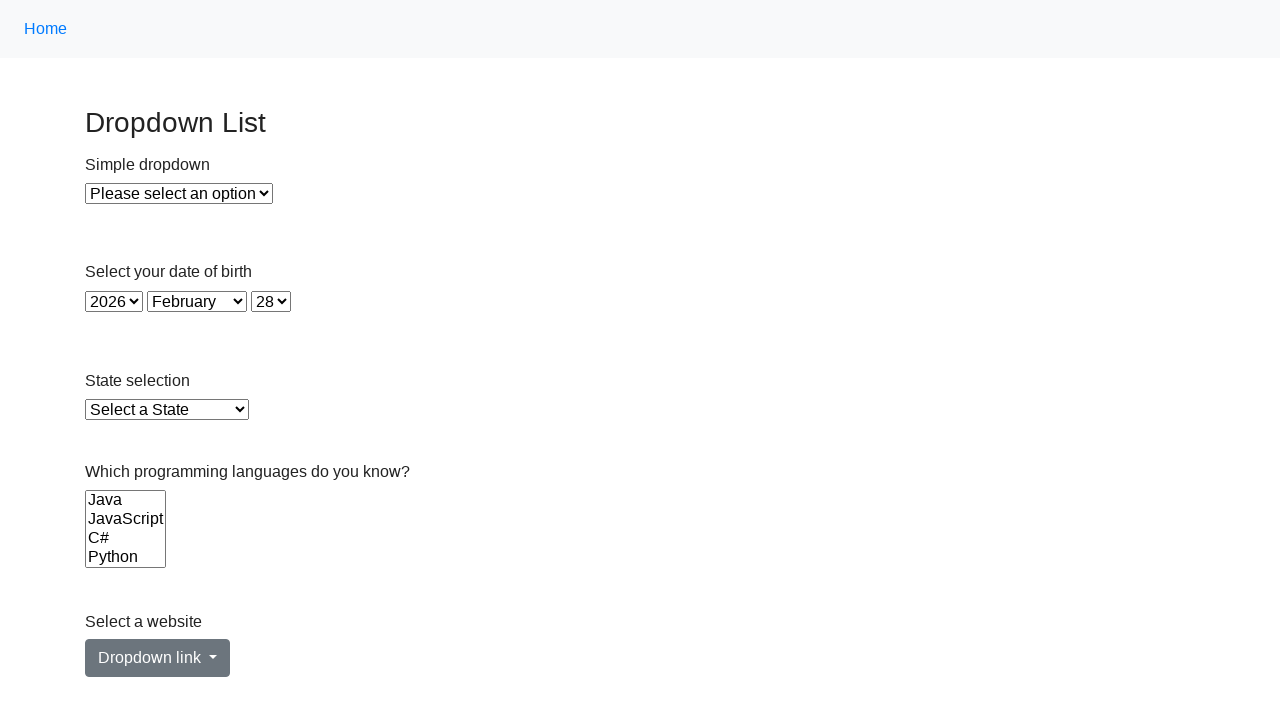

Selected 'Illinois' from state dropdown by visible text on select#state
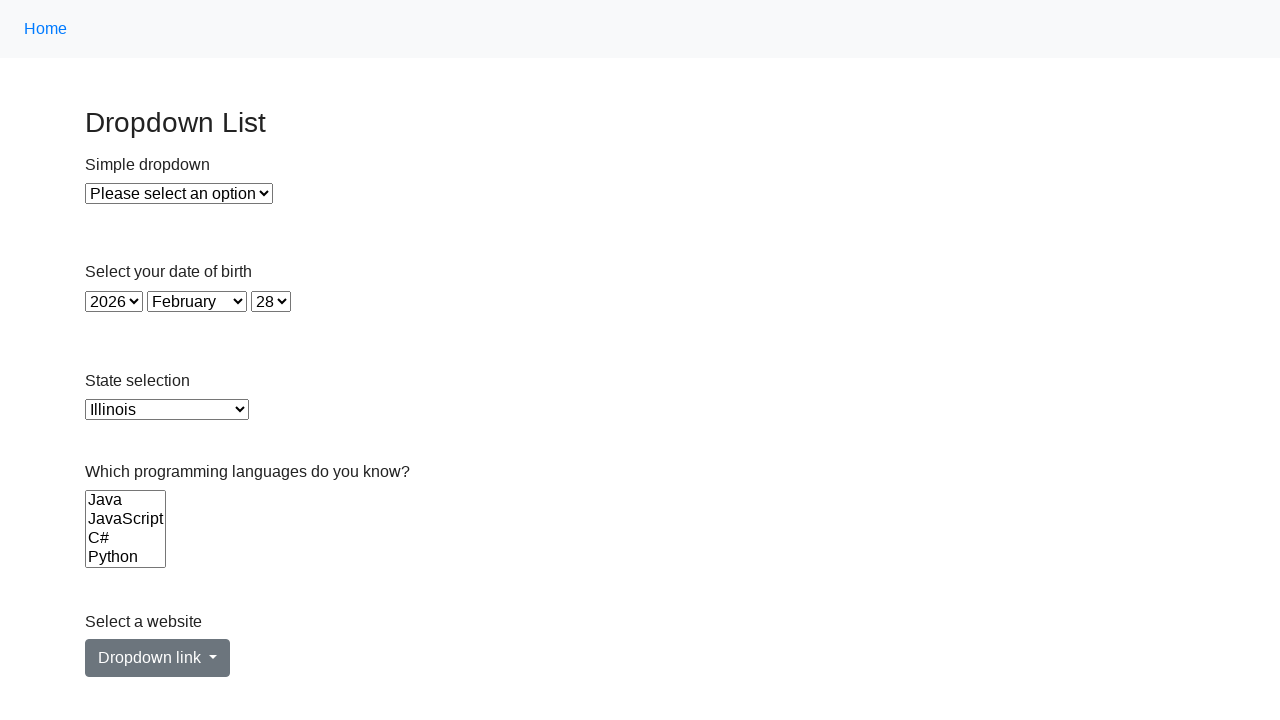

Selected 'VA' (Virginia) from state dropdown by value on select#state
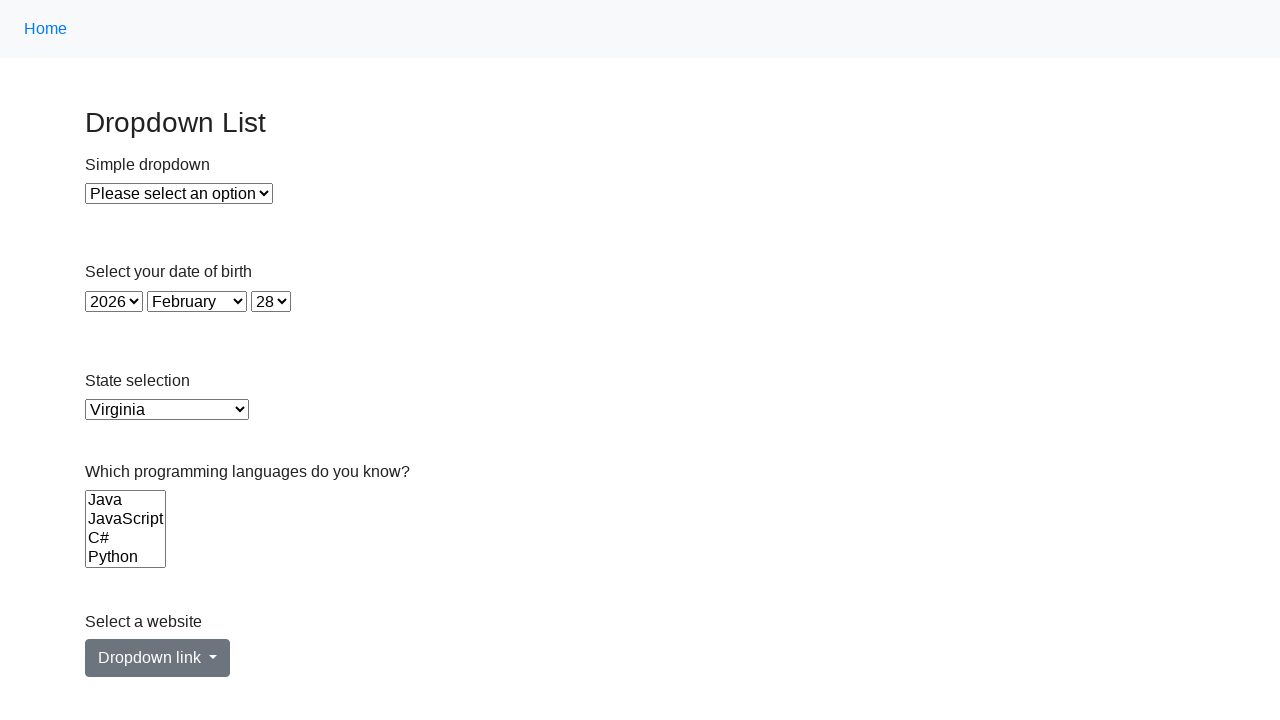

Selected option at index 5 (California) from state dropdown on select#state
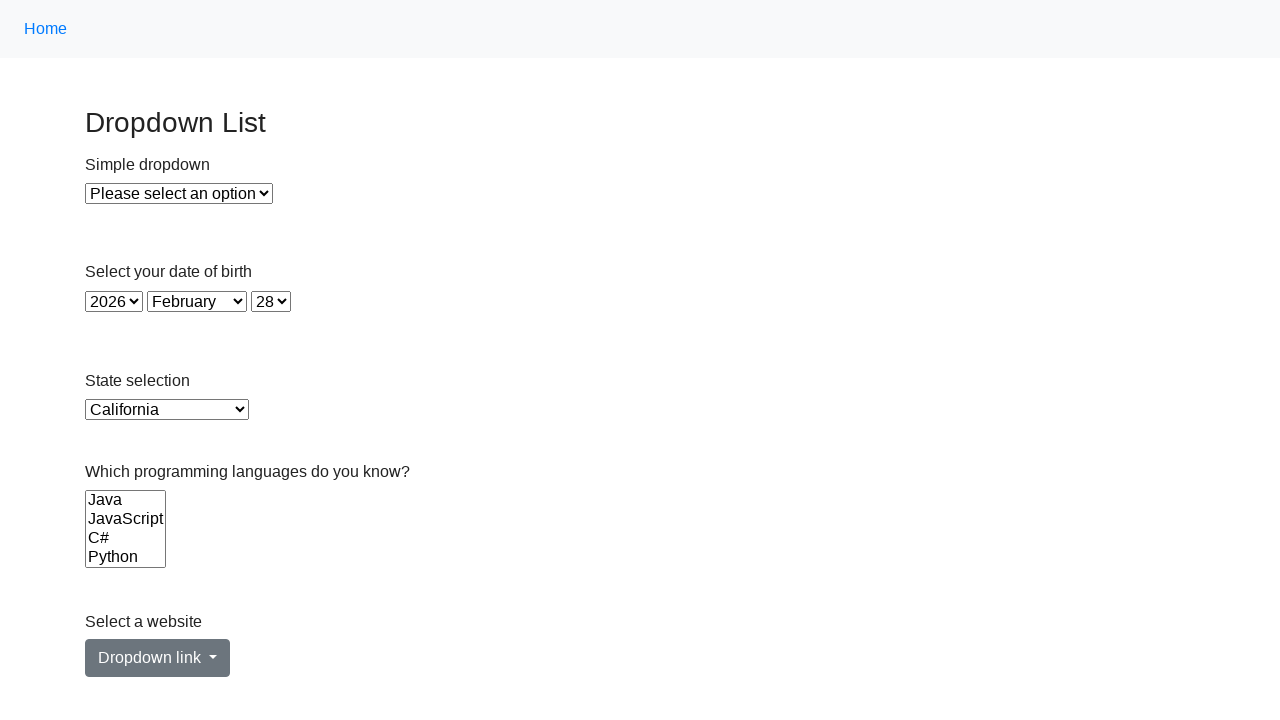

Retrieved the selected value from state dropdown
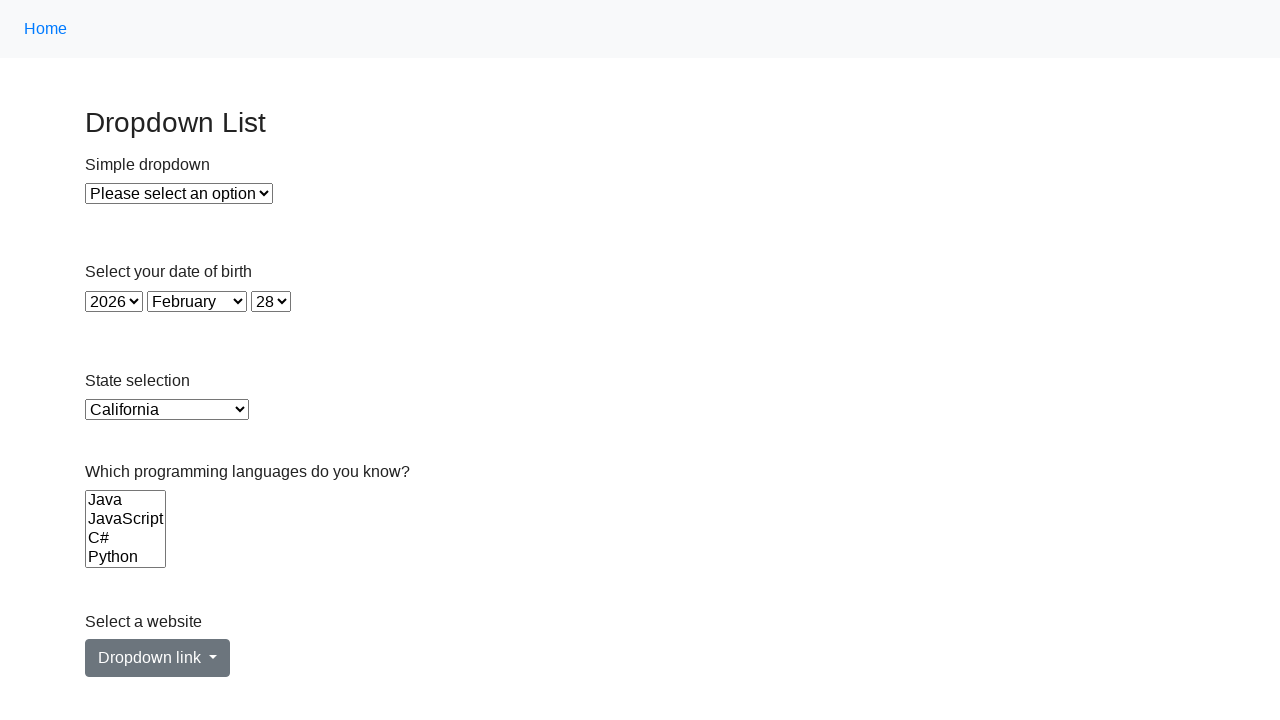

Waited 500ms for dropdown to reflect the selection
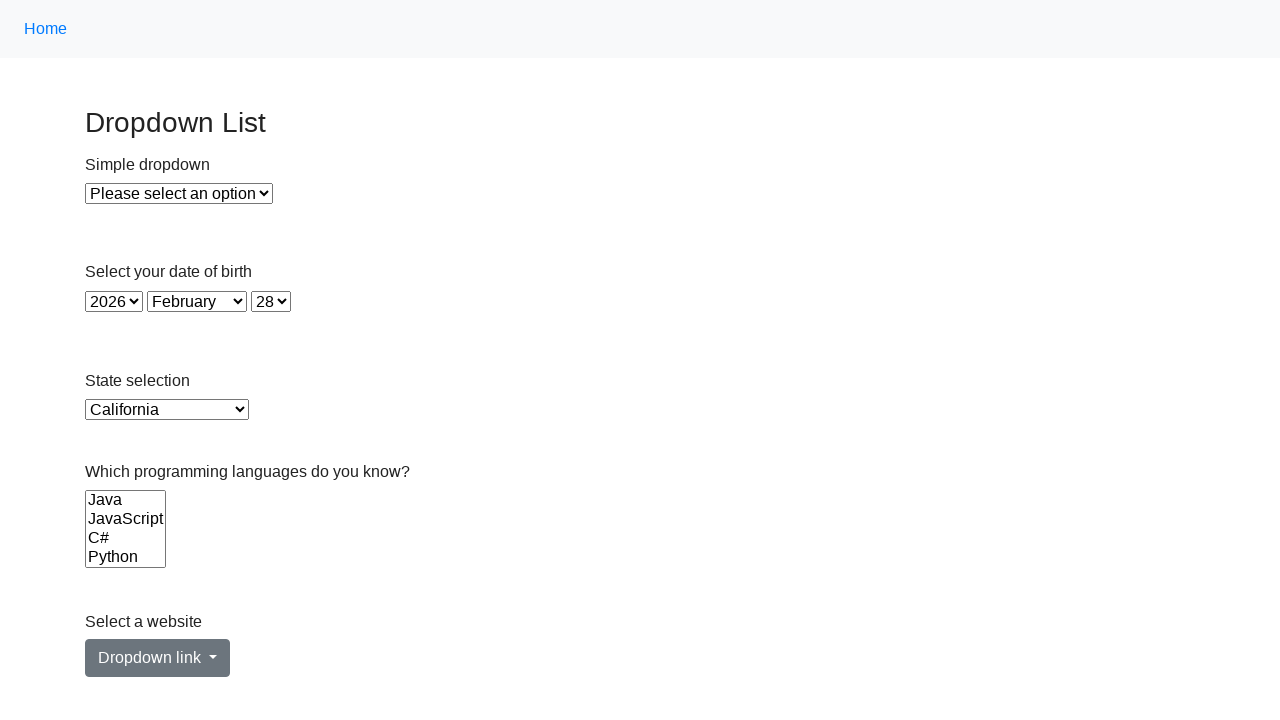

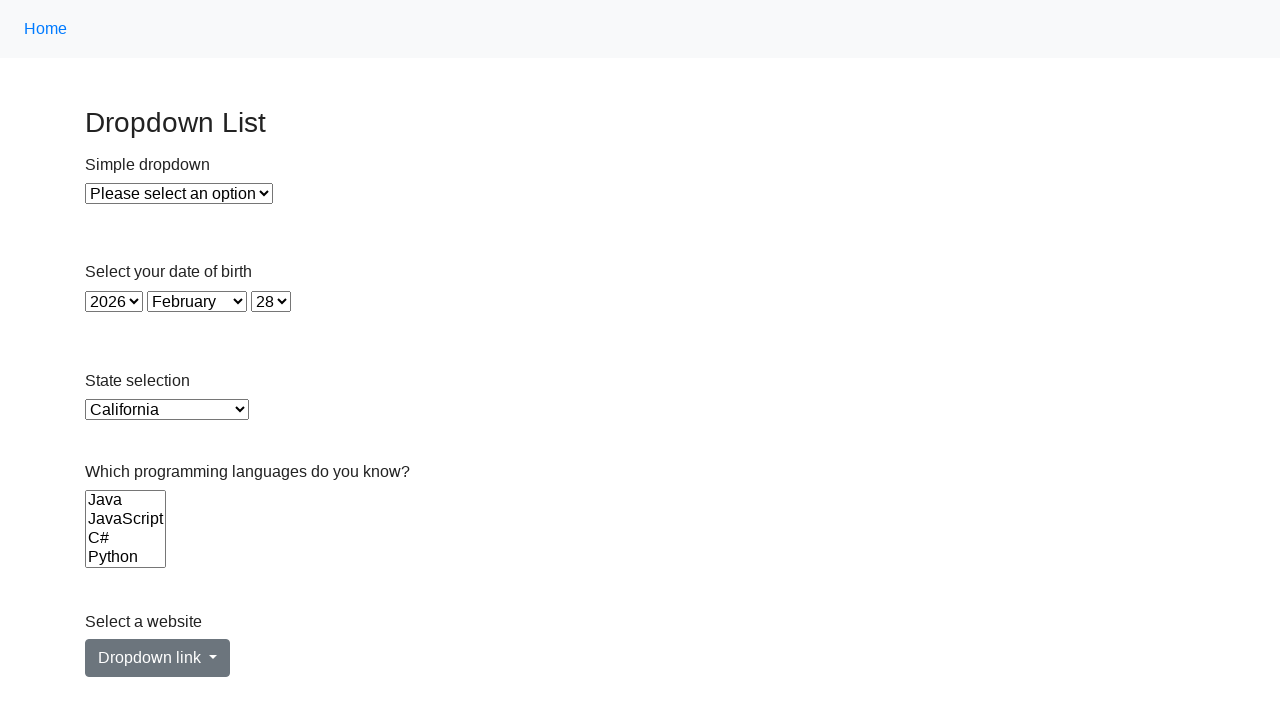